Solves a math captcha challenge by calculating a value, filling the answer, checking robot checkboxes, and submitting the form

Starting URL: http://SunInJuly.github.io/execute_script.html

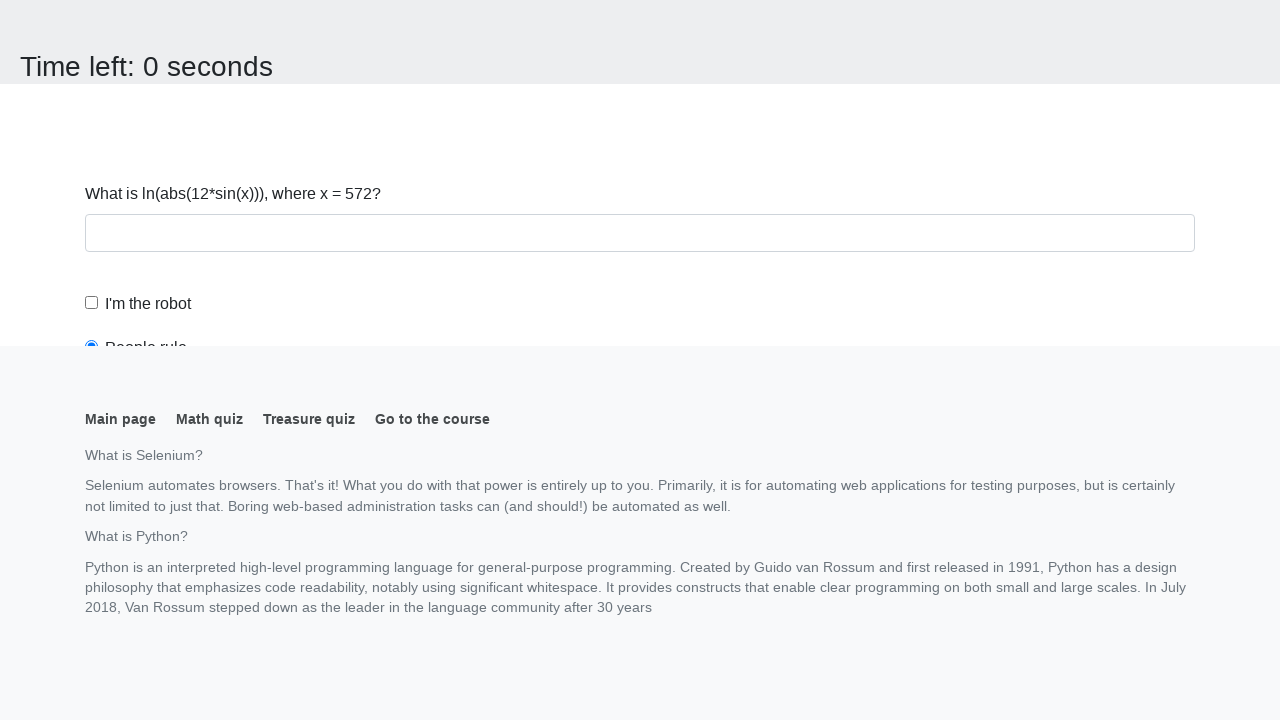

Navigated to math captcha challenge page
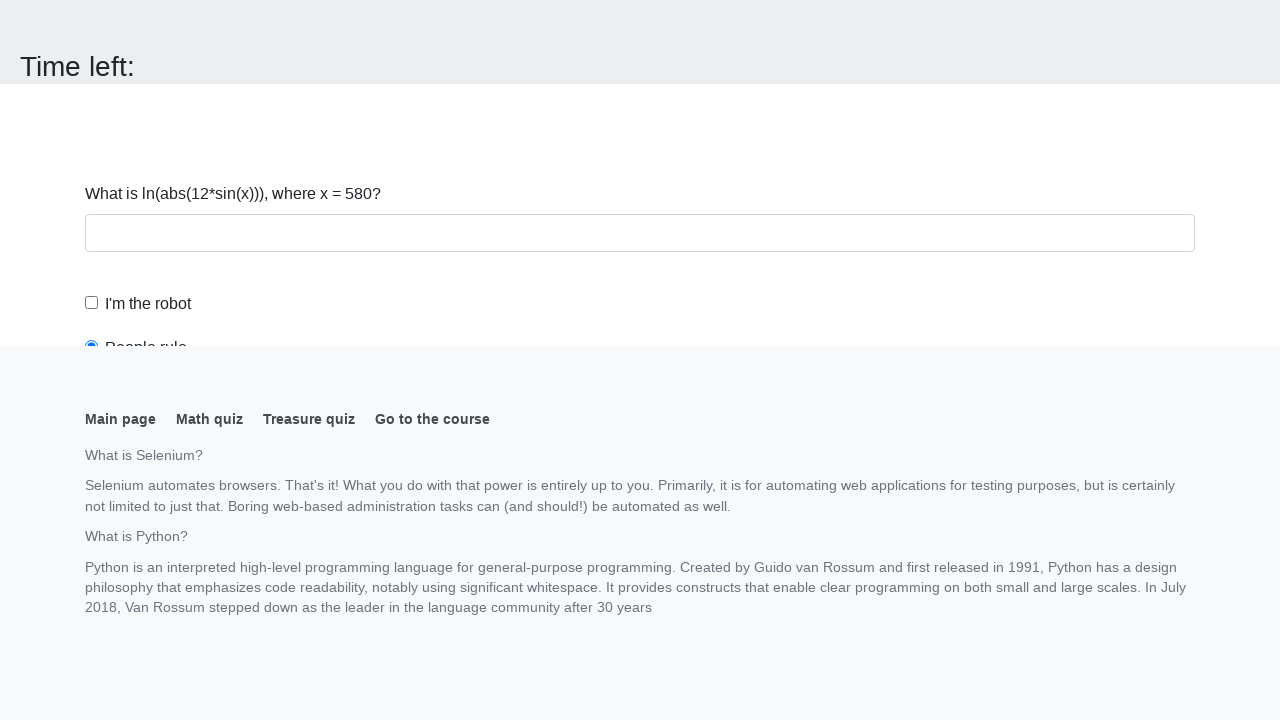

Located the input value element
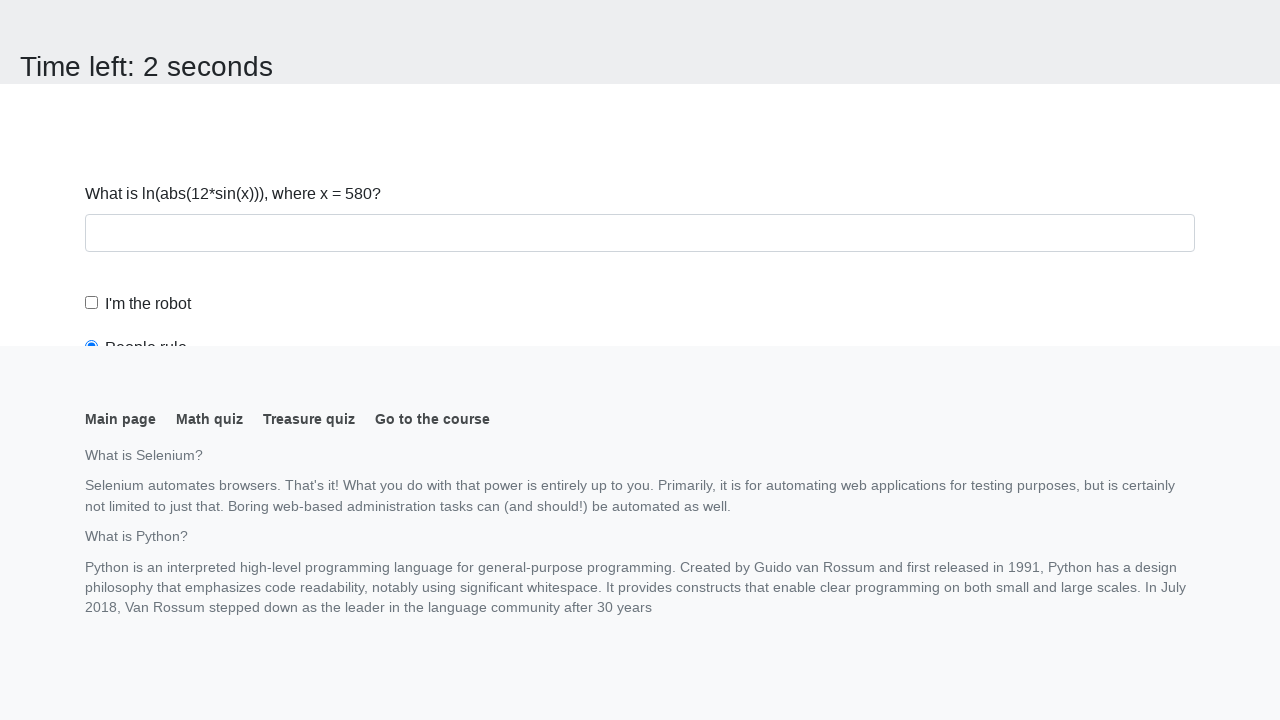

Retrieved input value: 580
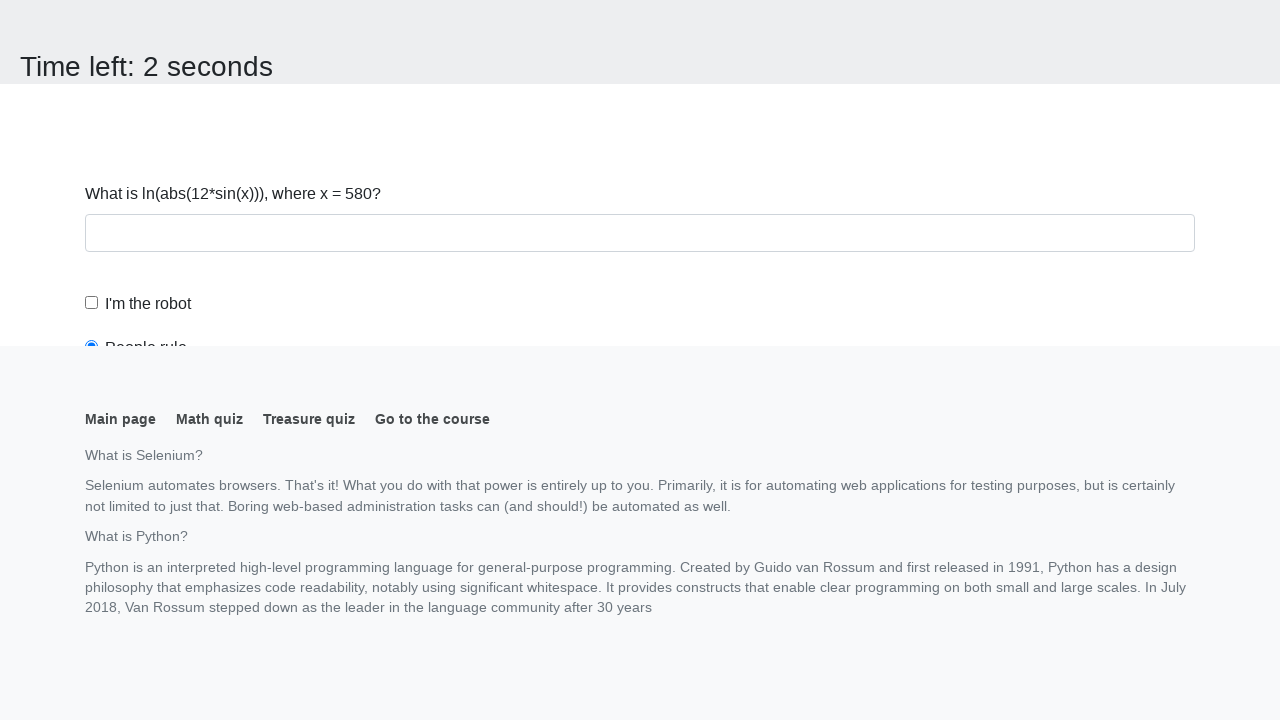

Calculated answer: 2.4124260657718763
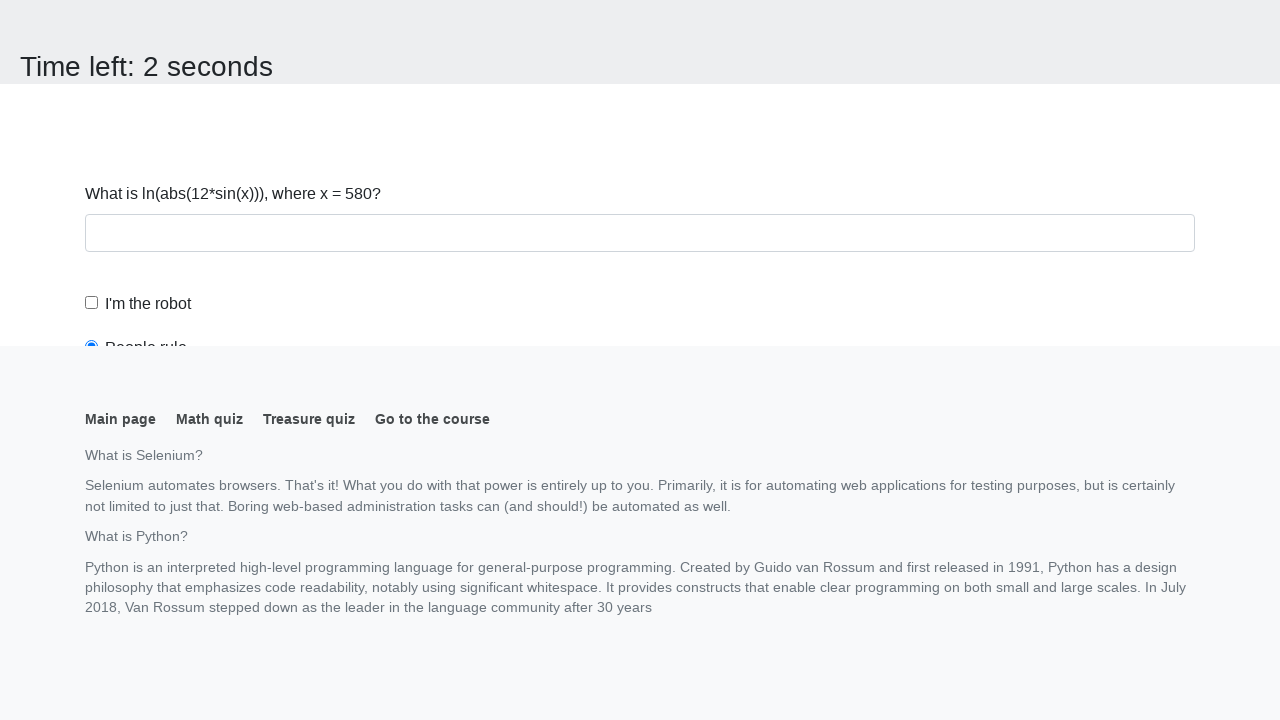

Filled answer field with calculated value on #answer
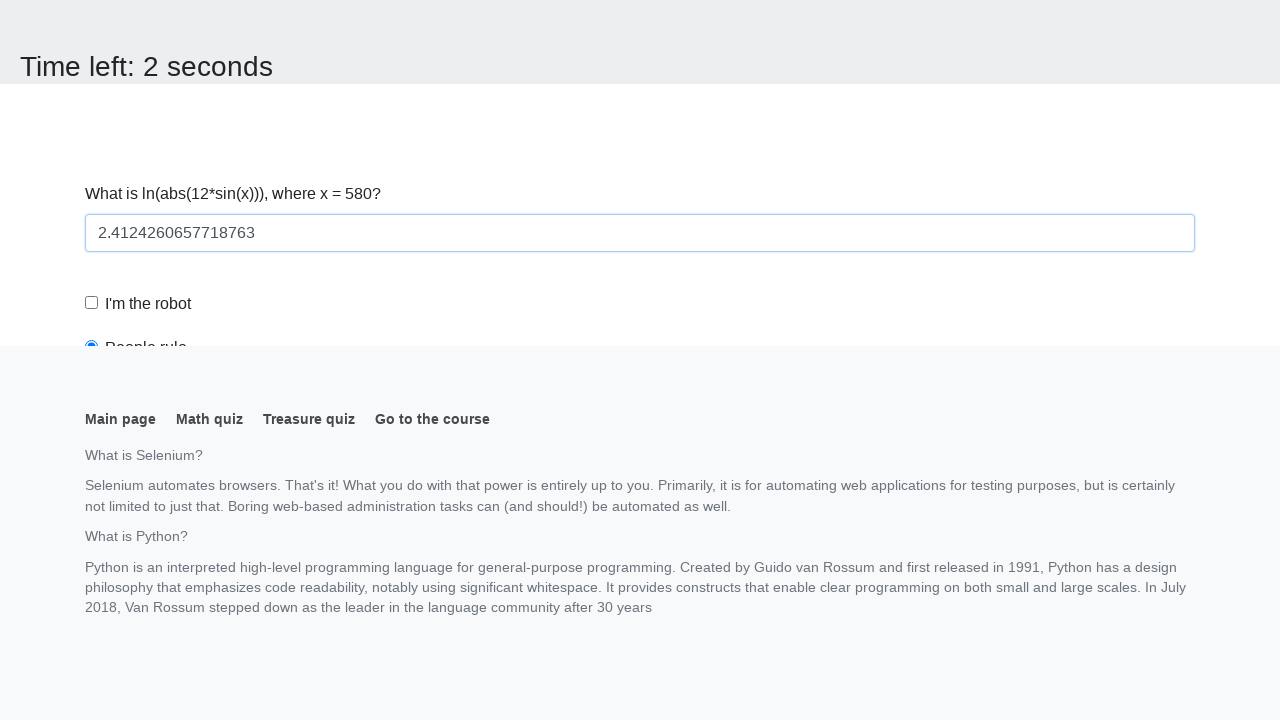

Clicked robot checkbox at (92, 303) on #robotCheckbox
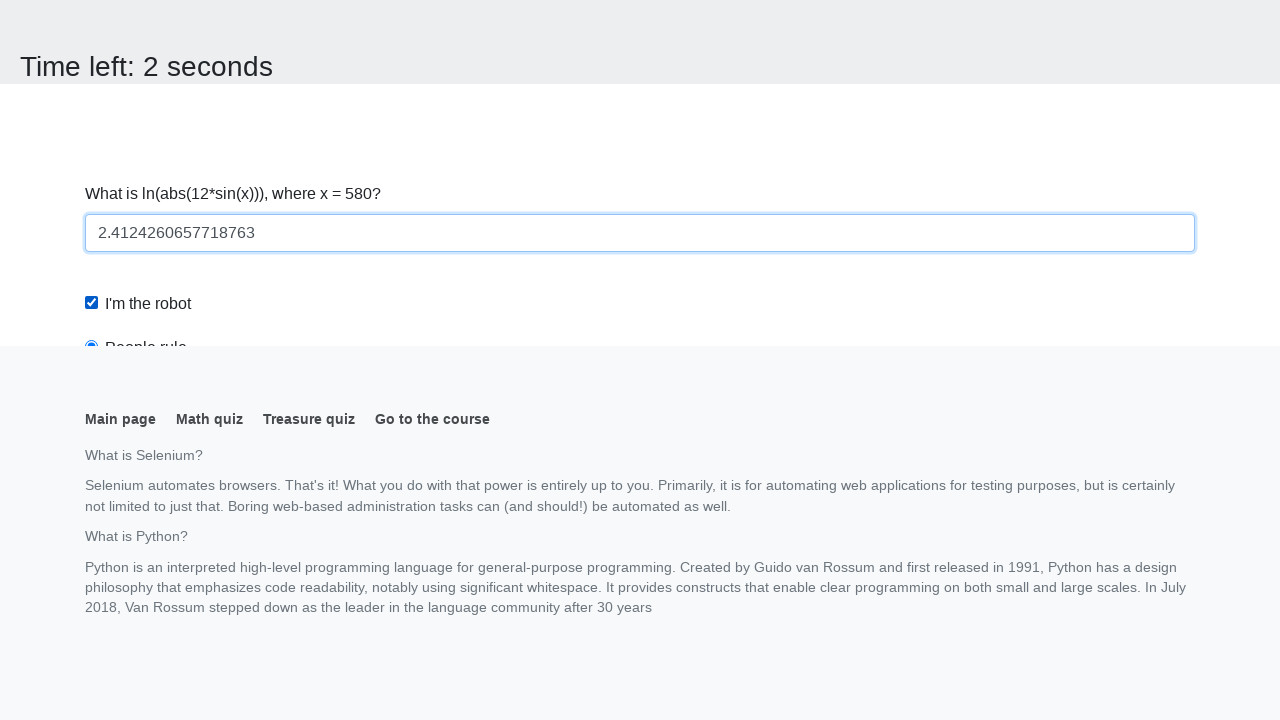

Located submit button
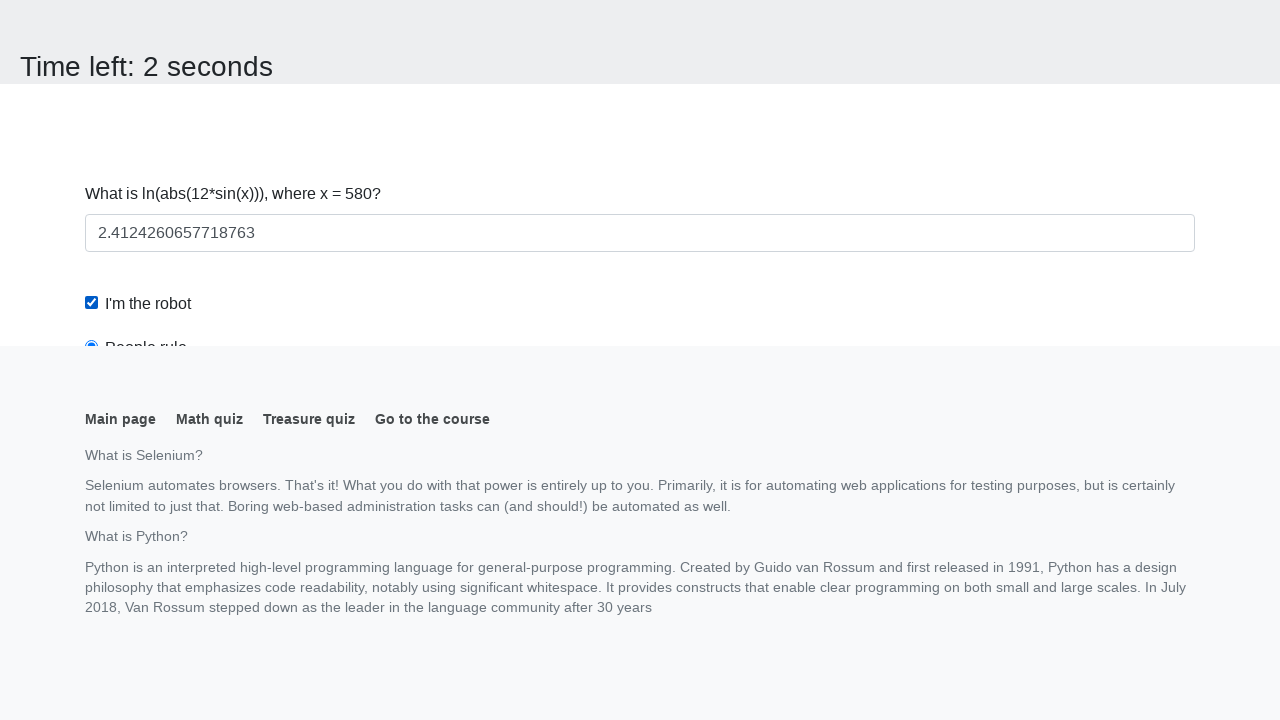

Scrolled submit button into view
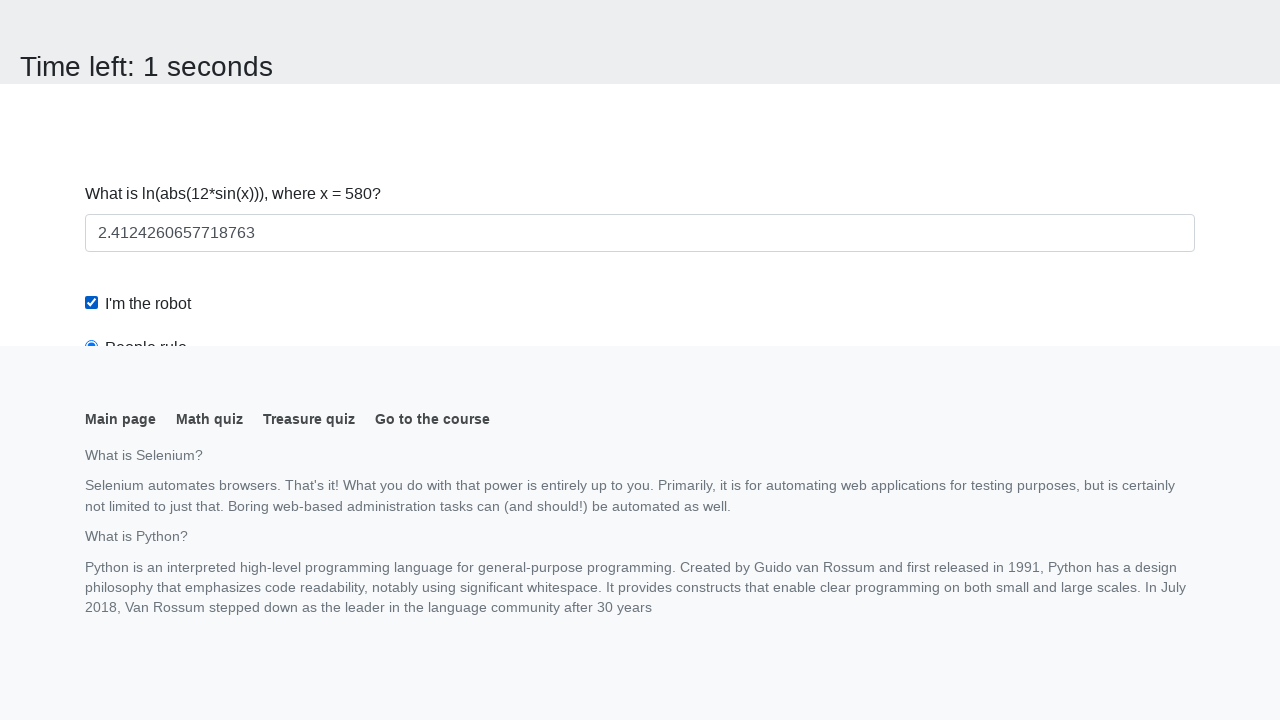

Clicked robot rule checkbox at (92, 7) on #robotsRule
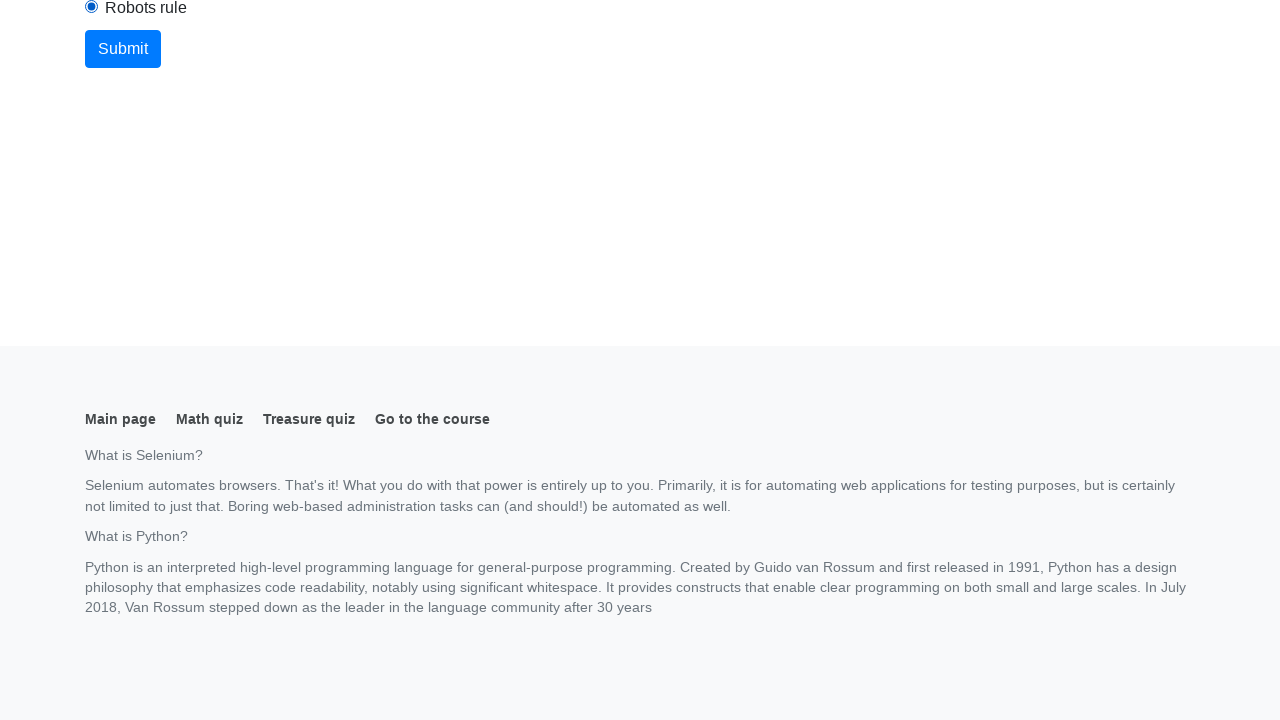

Clicked submit button to submit form at (123, 49) on button
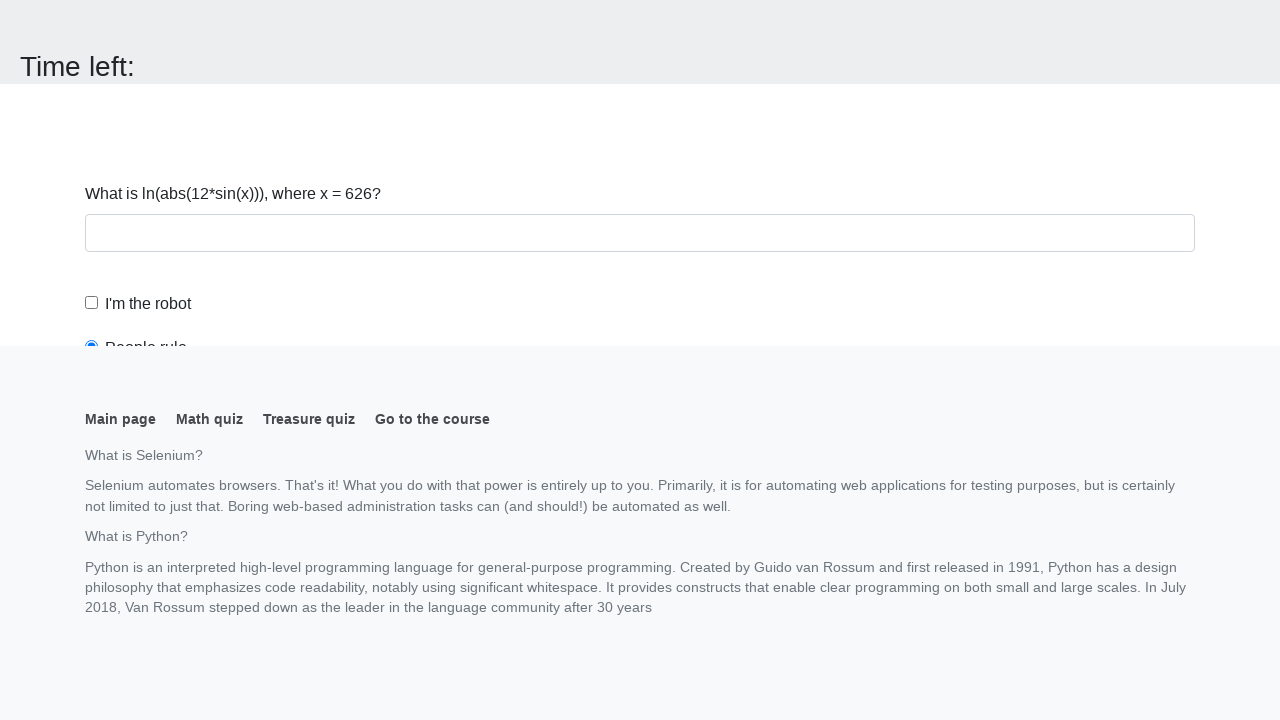

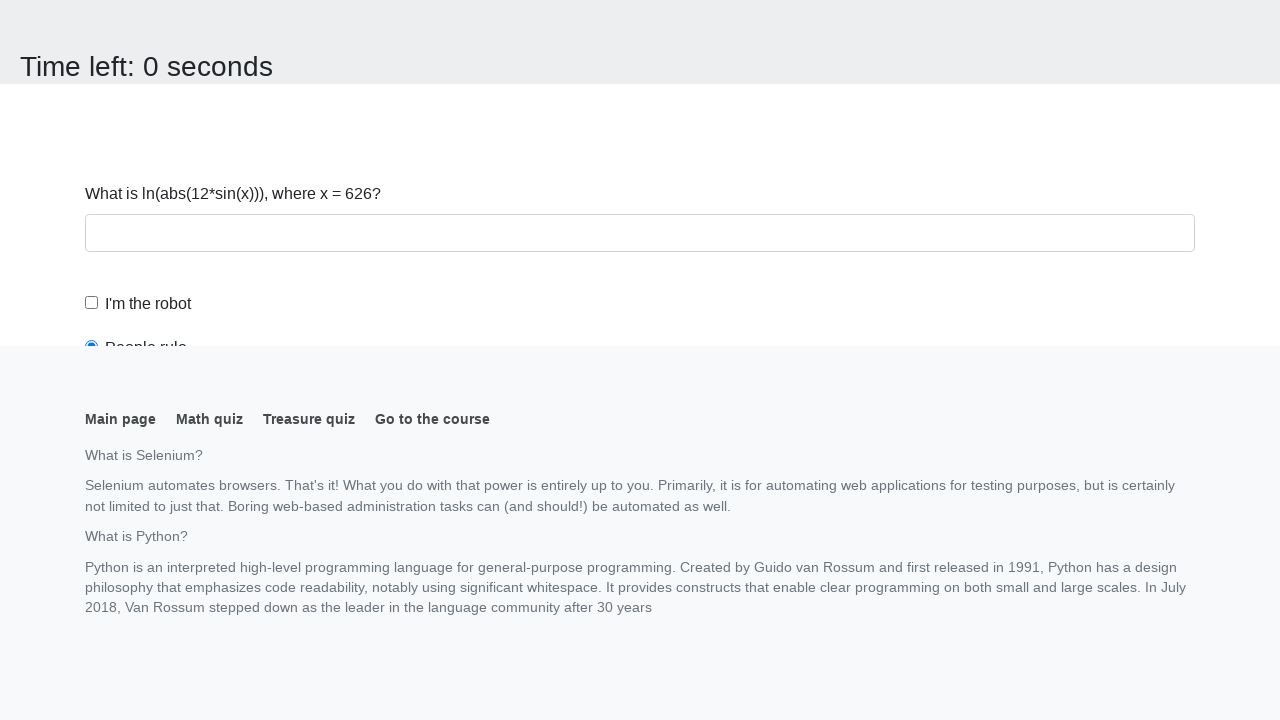